Tests that a todo item is removed when edited to an empty string

Starting URL: https://demo.playwright.dev/todomvc

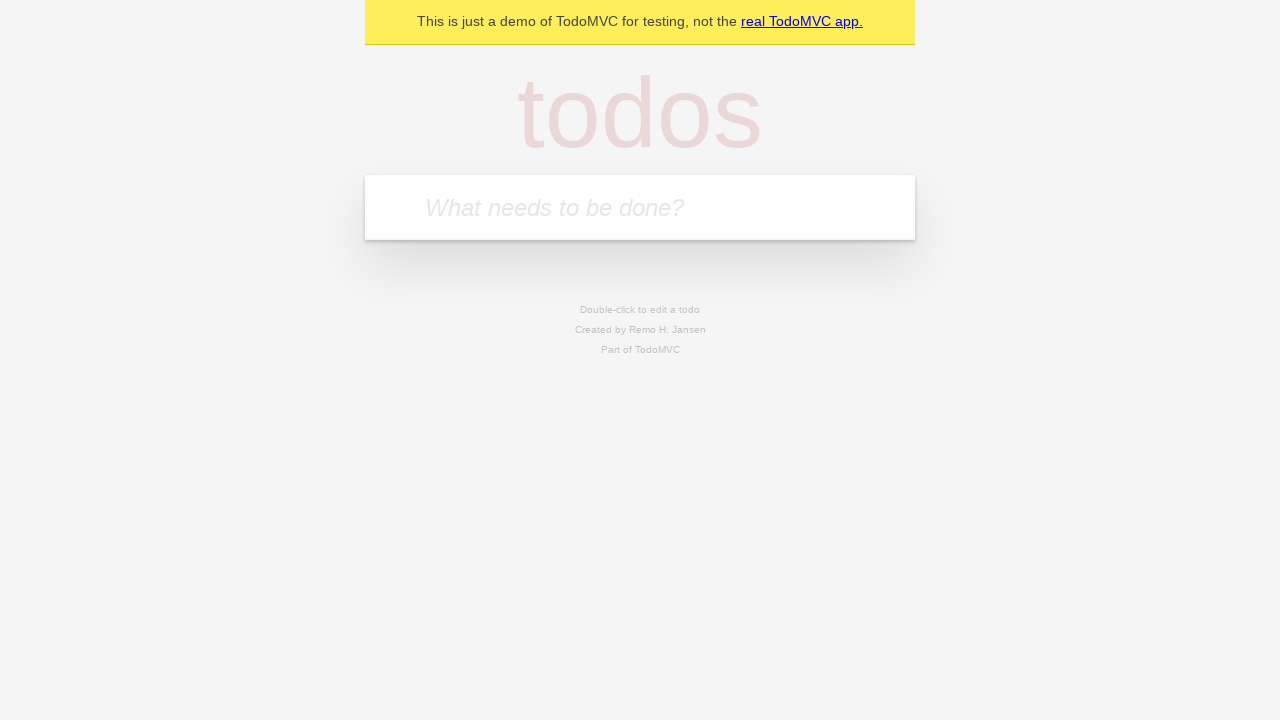

Filled todo input with 'buy some cheese' on internal:attr=[placeholder="What needs to be done?"i]
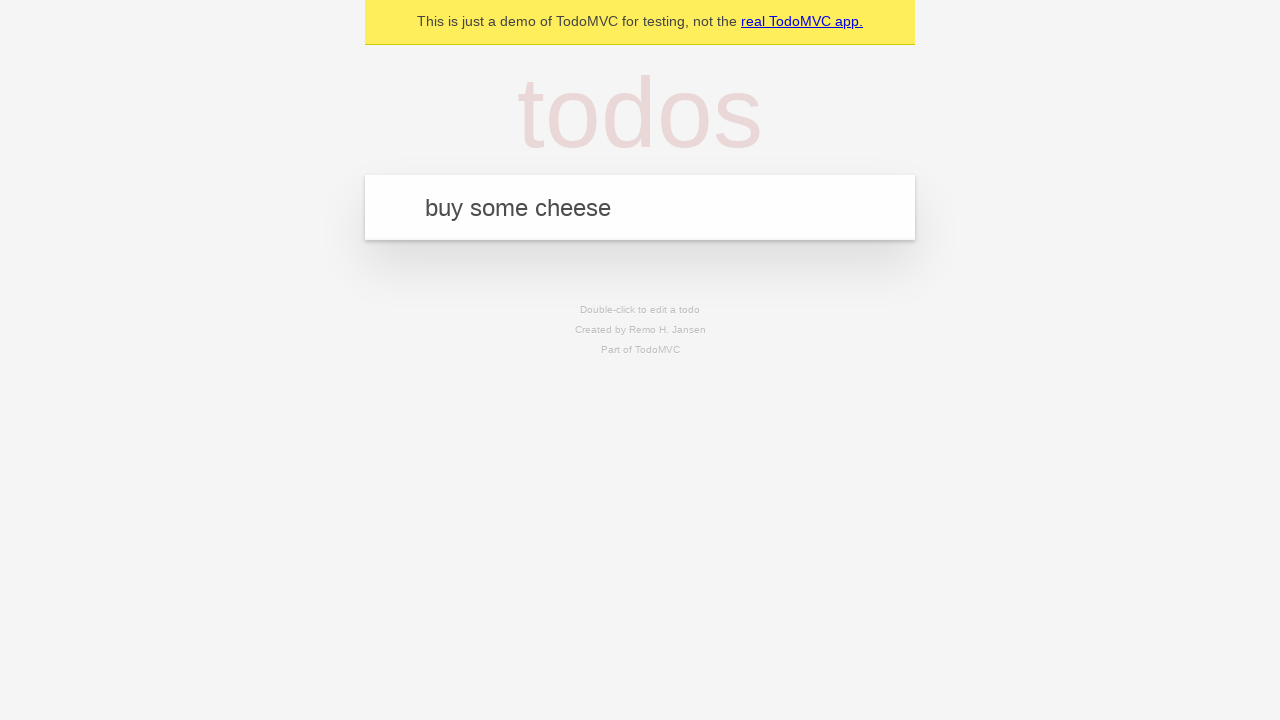

Pressed Enter to add first todo item on internal:attr=[placeholder="What needs to be done?"i]
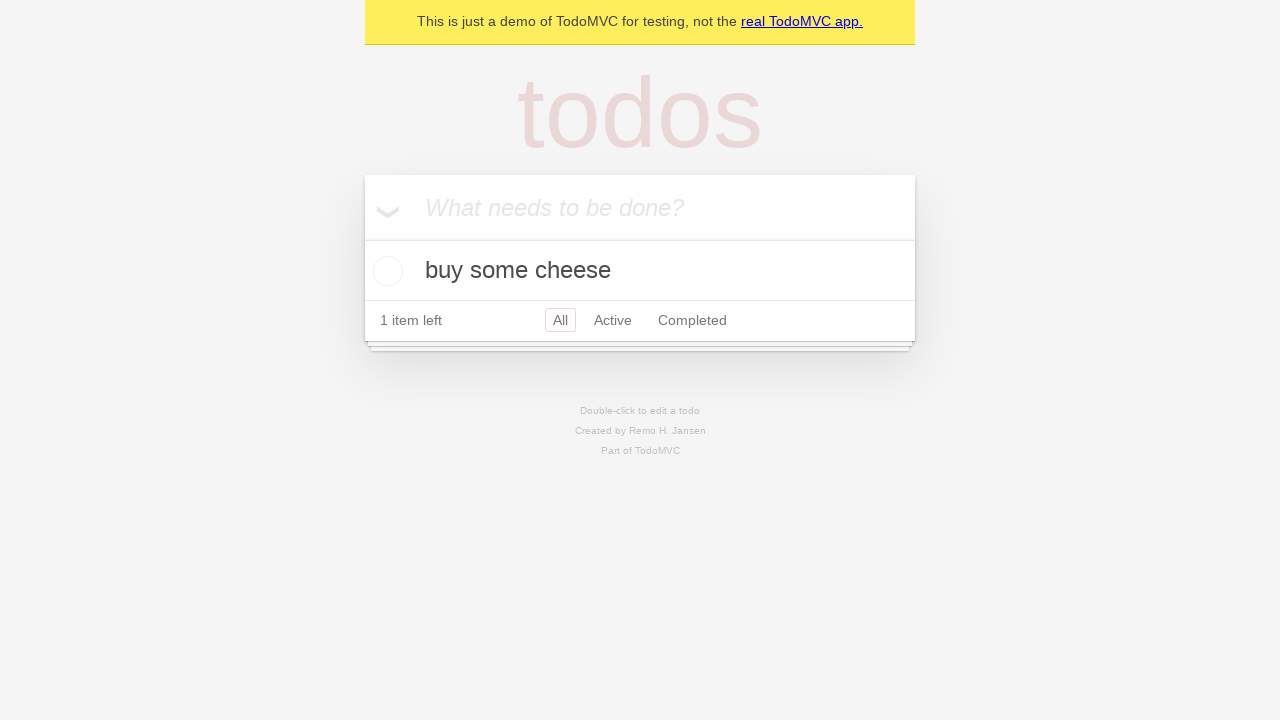

Filled todo input with 'feed the cat' on internal:attr=[placeholder="What needs to be done?"i]
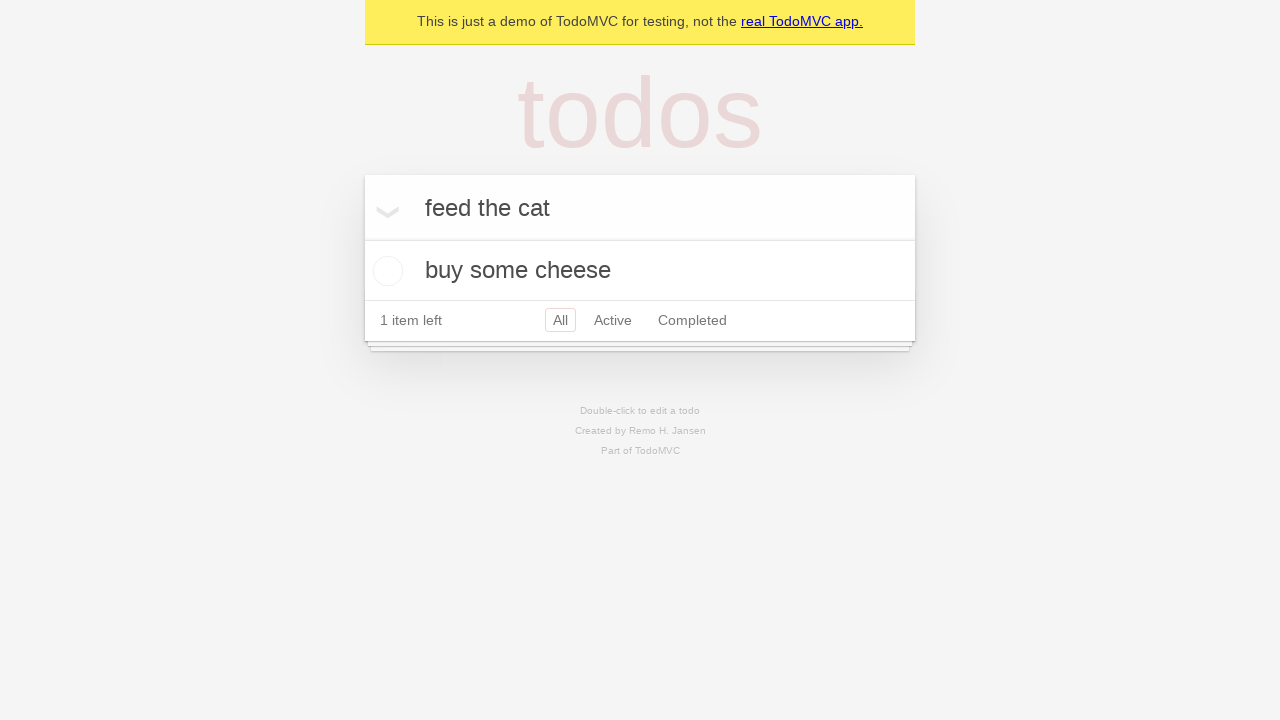

Pressed Enter to add second todo item on internal:attr=[placeholder="What needs to be done?"i]
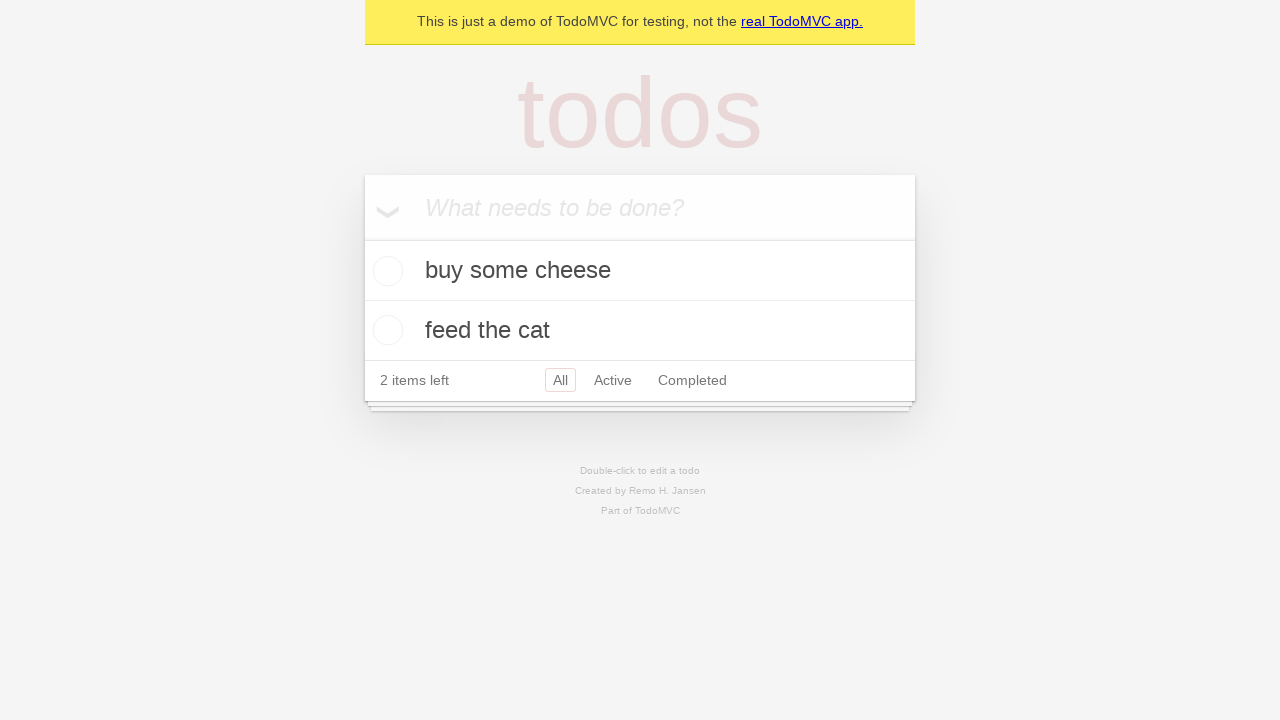

Filled todo input with 'book a doctors appointment' on internal:attr=[placeholder="What needs to be done?"i]
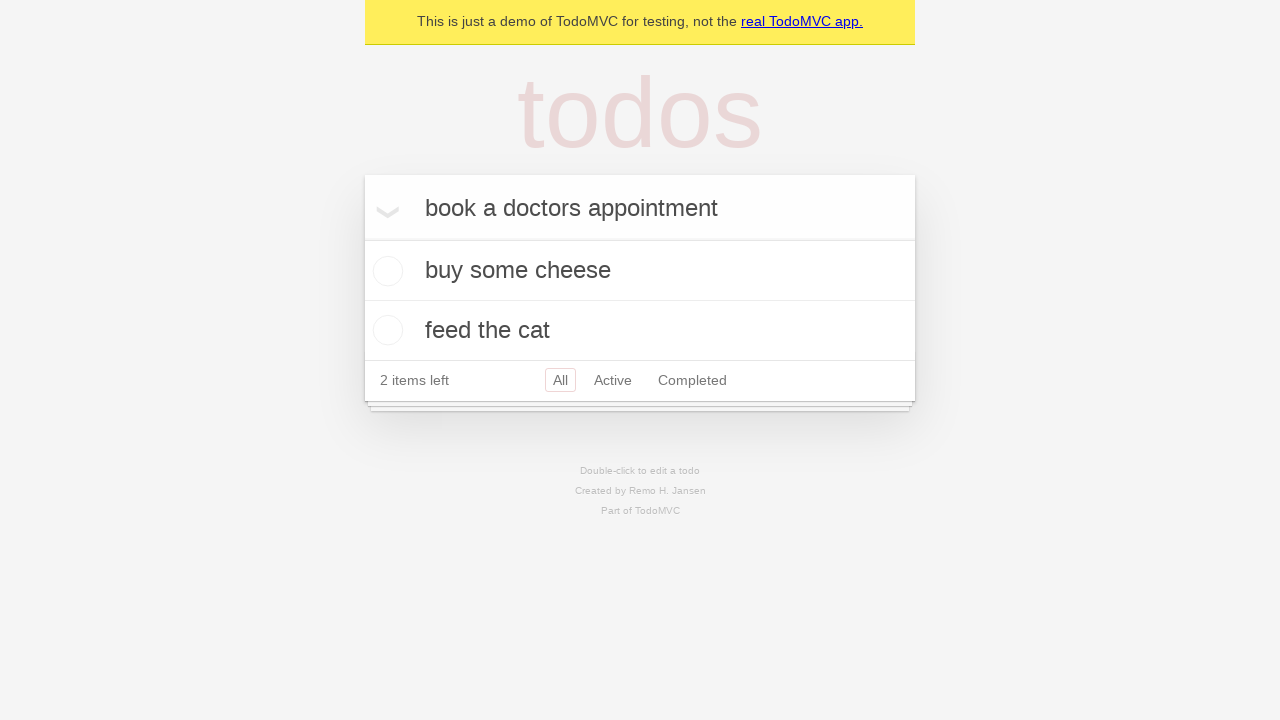

Pressed Enter to add third todo item on internal:attr=[placeholder="What needs to be done?"i]
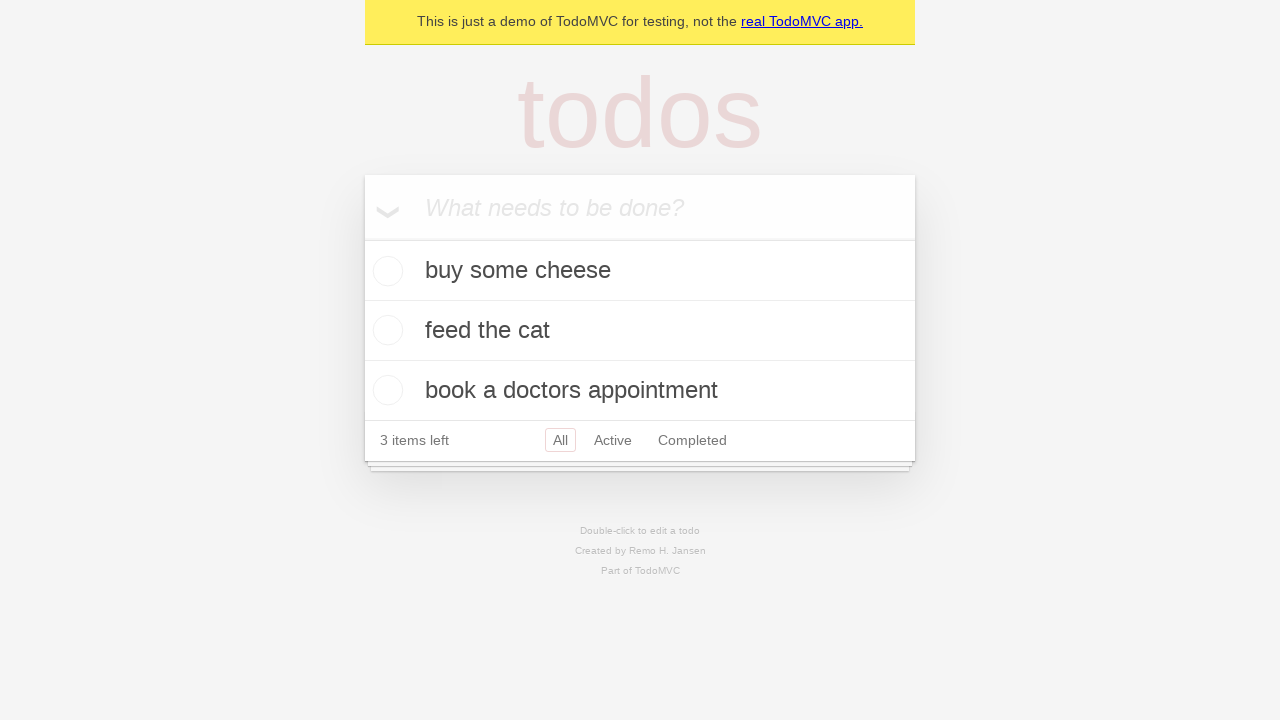

Double-clicked second todo item to enter edit mode at (640, 331) on [data-testid='todo-item'] >> nth=1
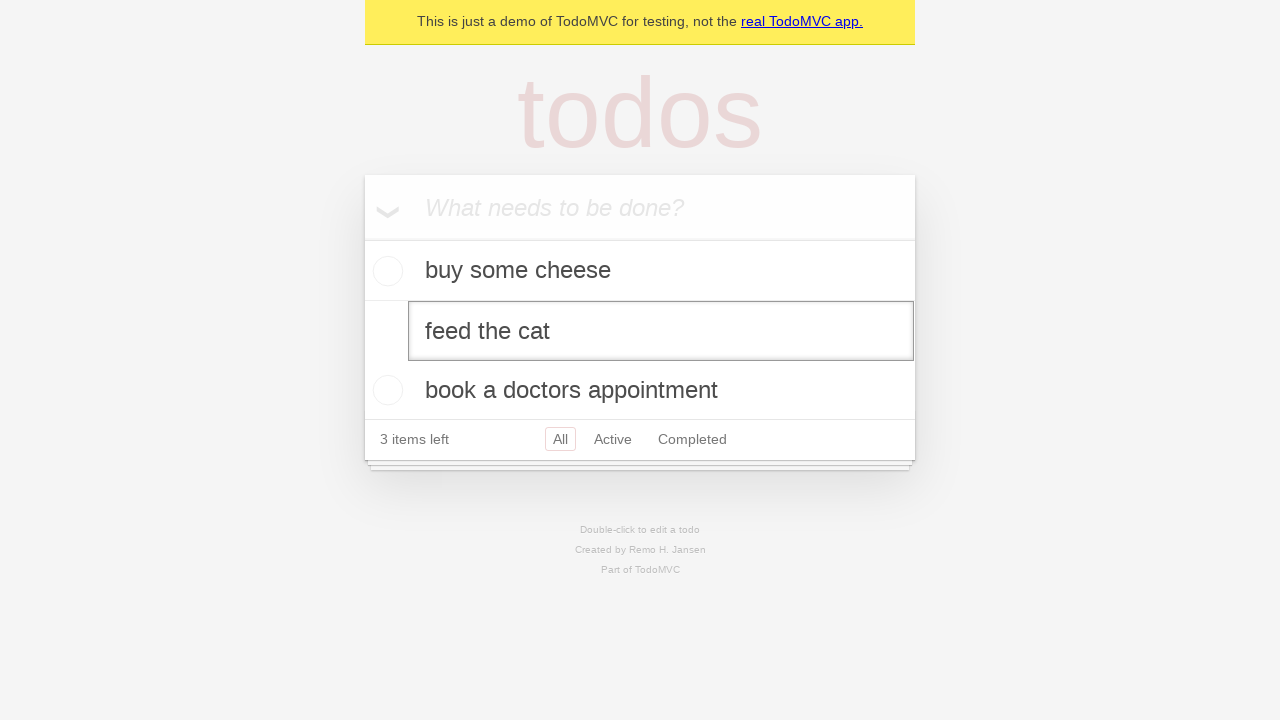

Cleared the text in edit field on [data-testid='todo-item'] >> nth=1 >> internal:role=textbox[name="Edit"i]
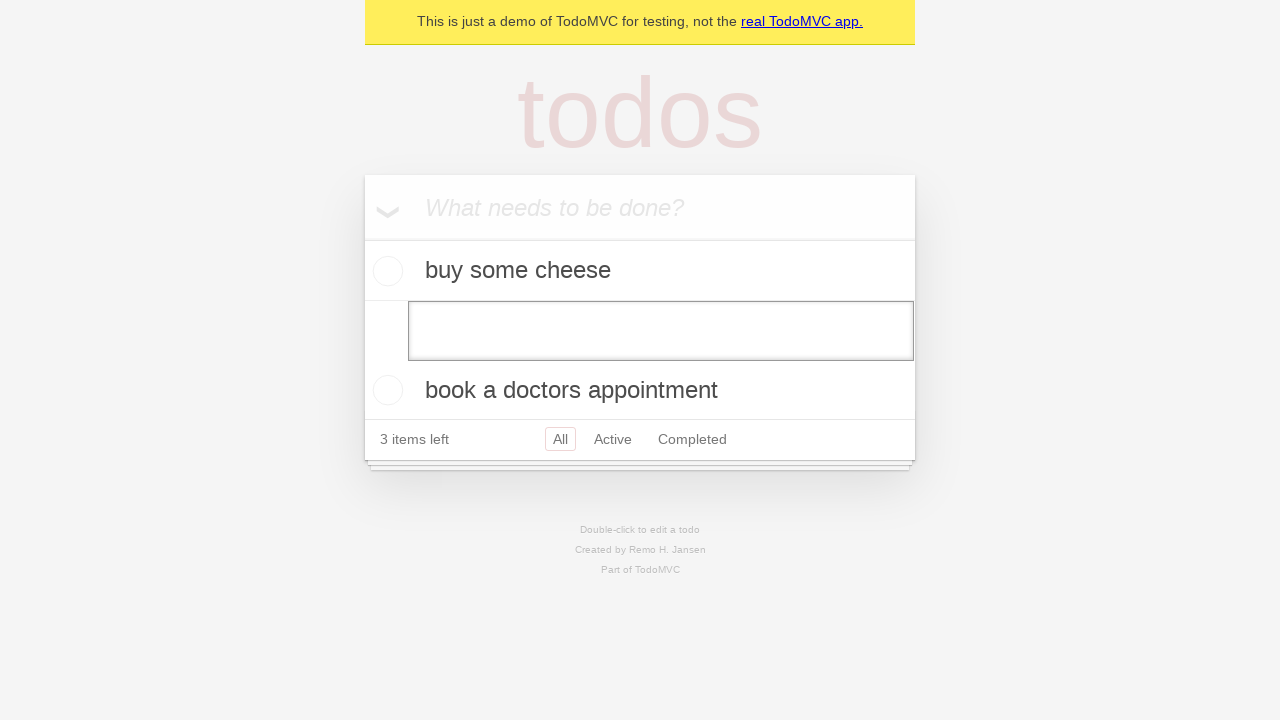

Pressed Enter to confirm empty text, removing the todo item on [data-testid='todo-item'] >> nth=1 >> internal:role=textbox[name="Edit"i]
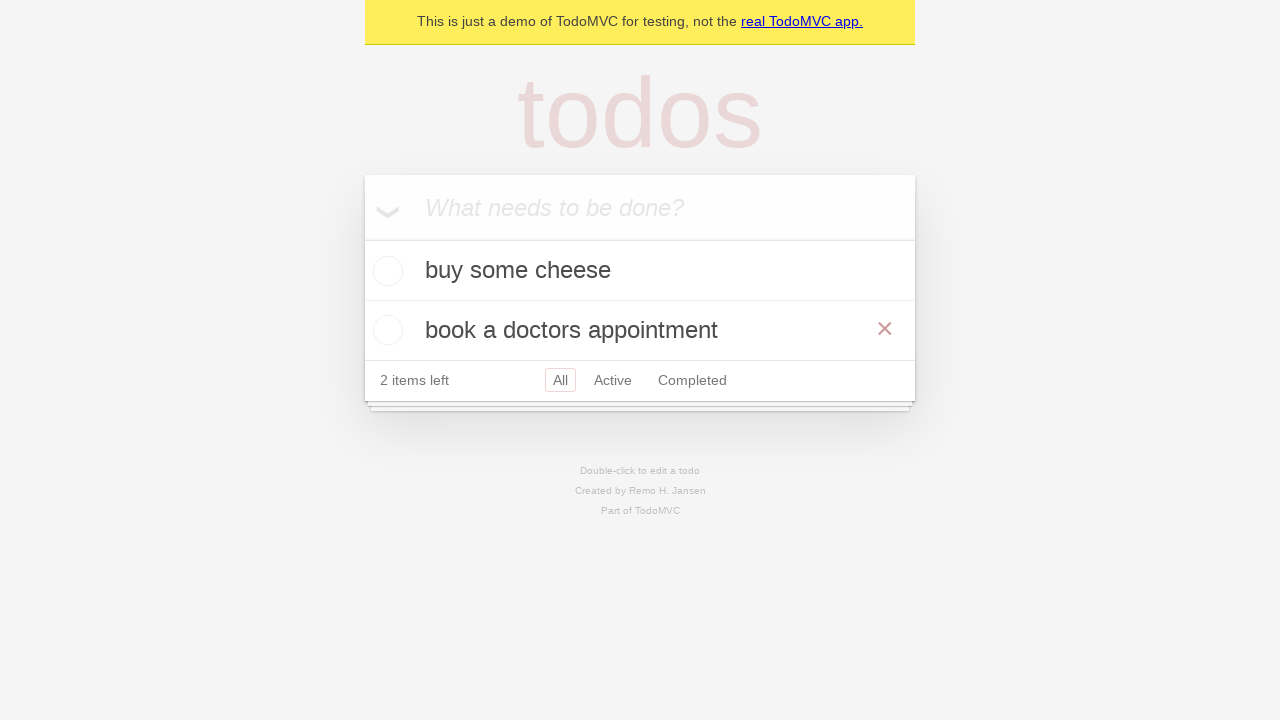

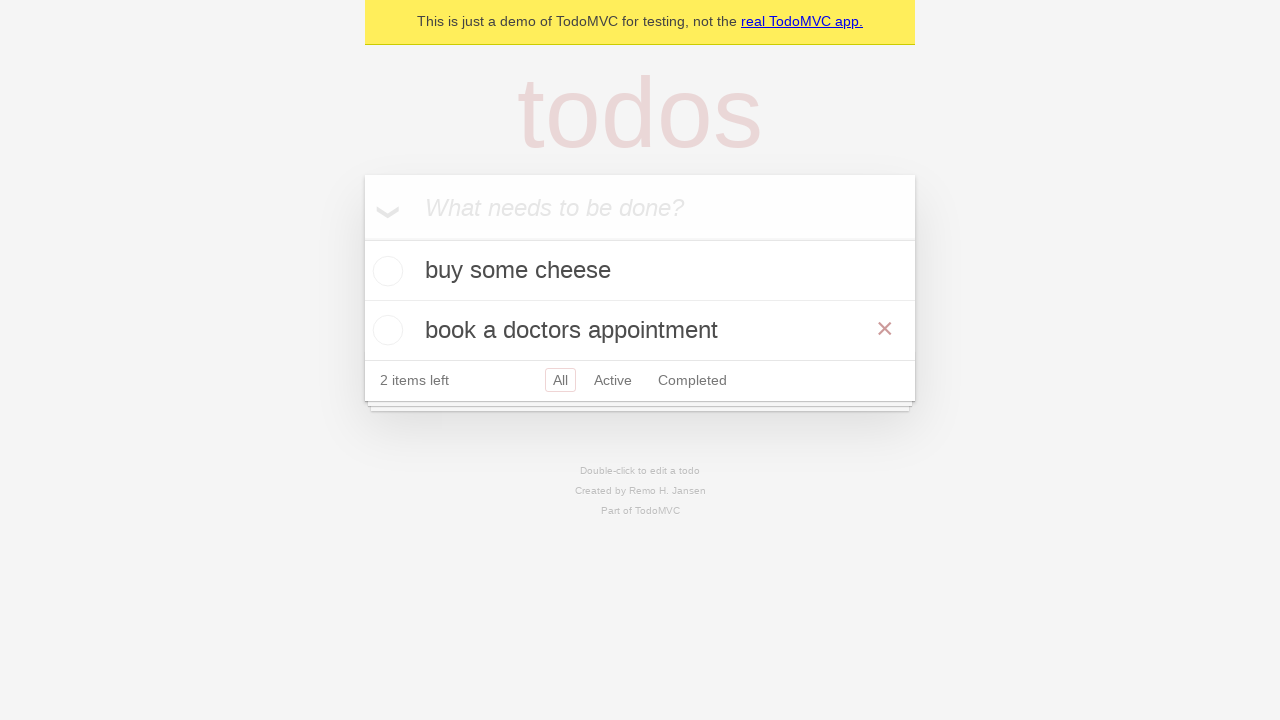